Tests multi-window/tab handling by clicking a link that opens in a new tab, switching to the new tab titled "Practice Page", and selecting a radio button on that page.

Starting URL: https://vctcpune.com/#

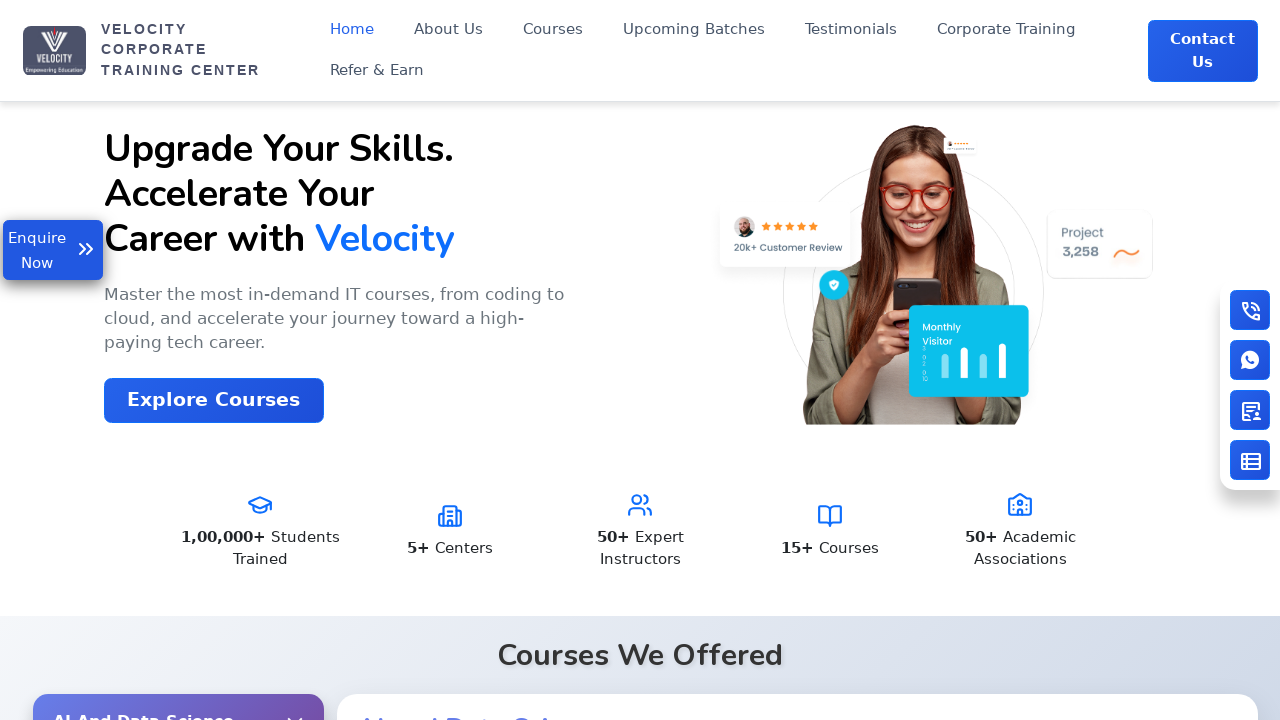

Clicked link that opens in a new tab at (1182, 360) on a[target='_blank']
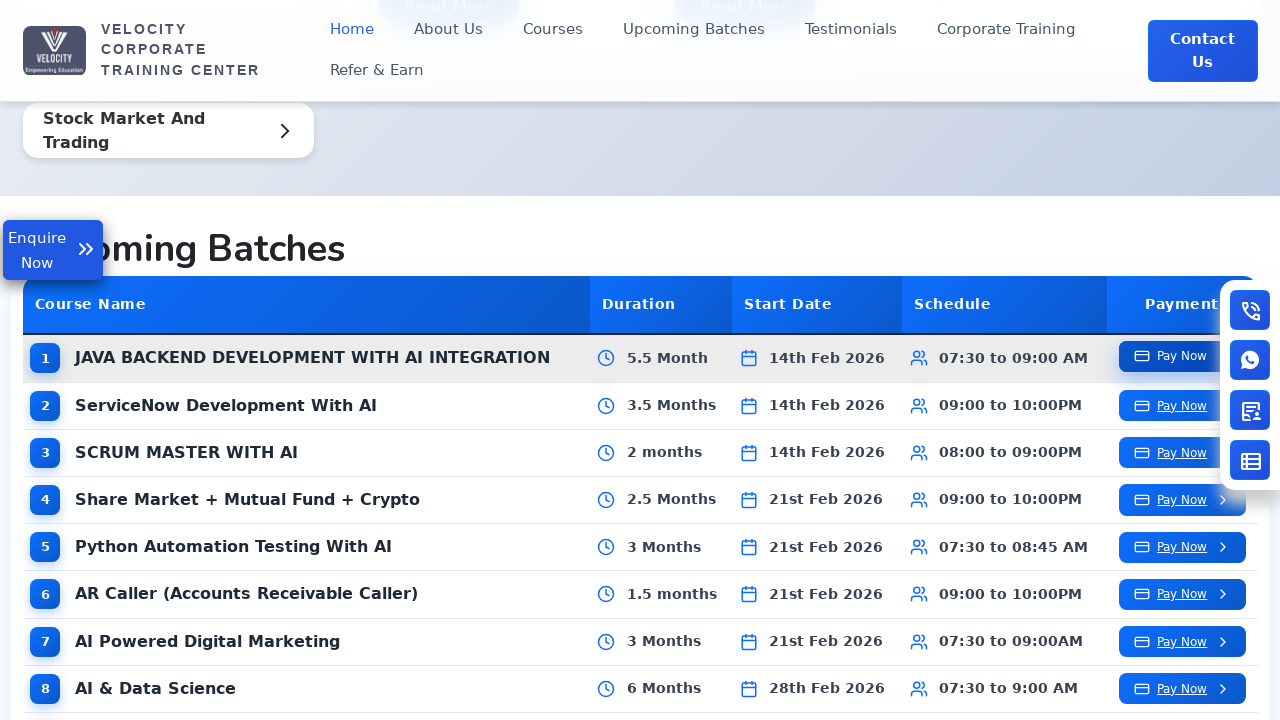

New tab/window opened and reference obtained
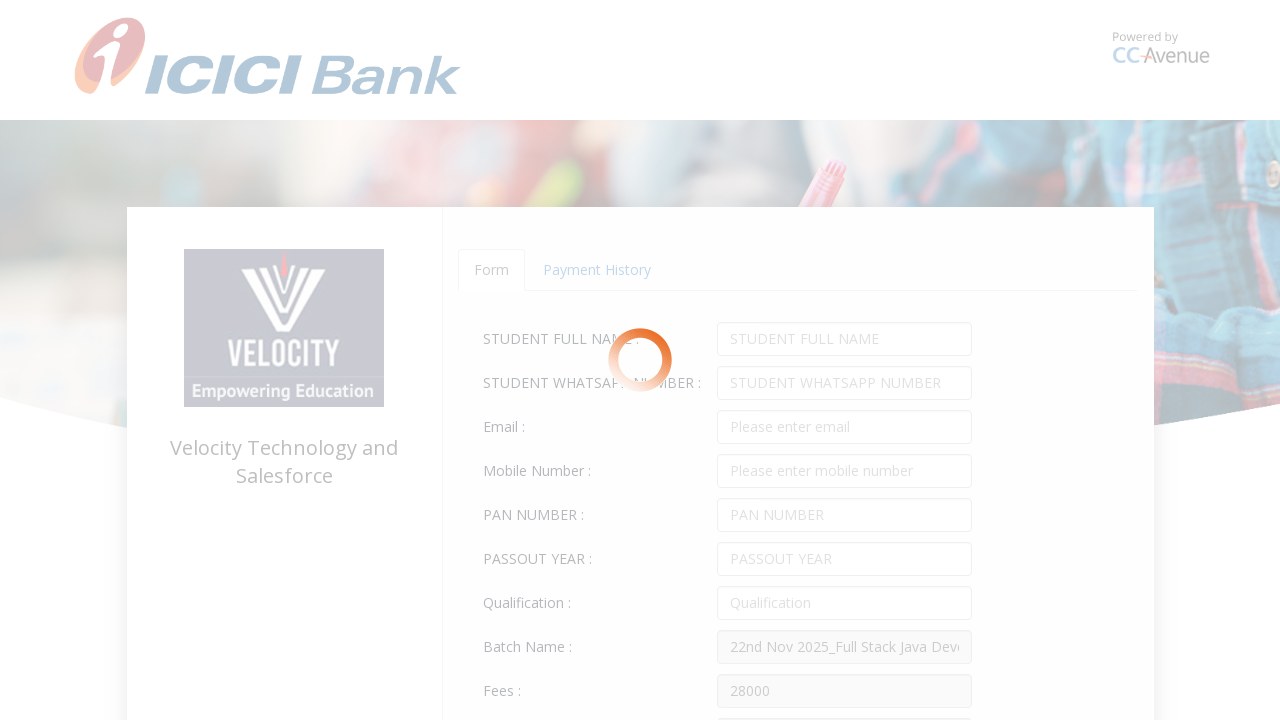

New page finished loading
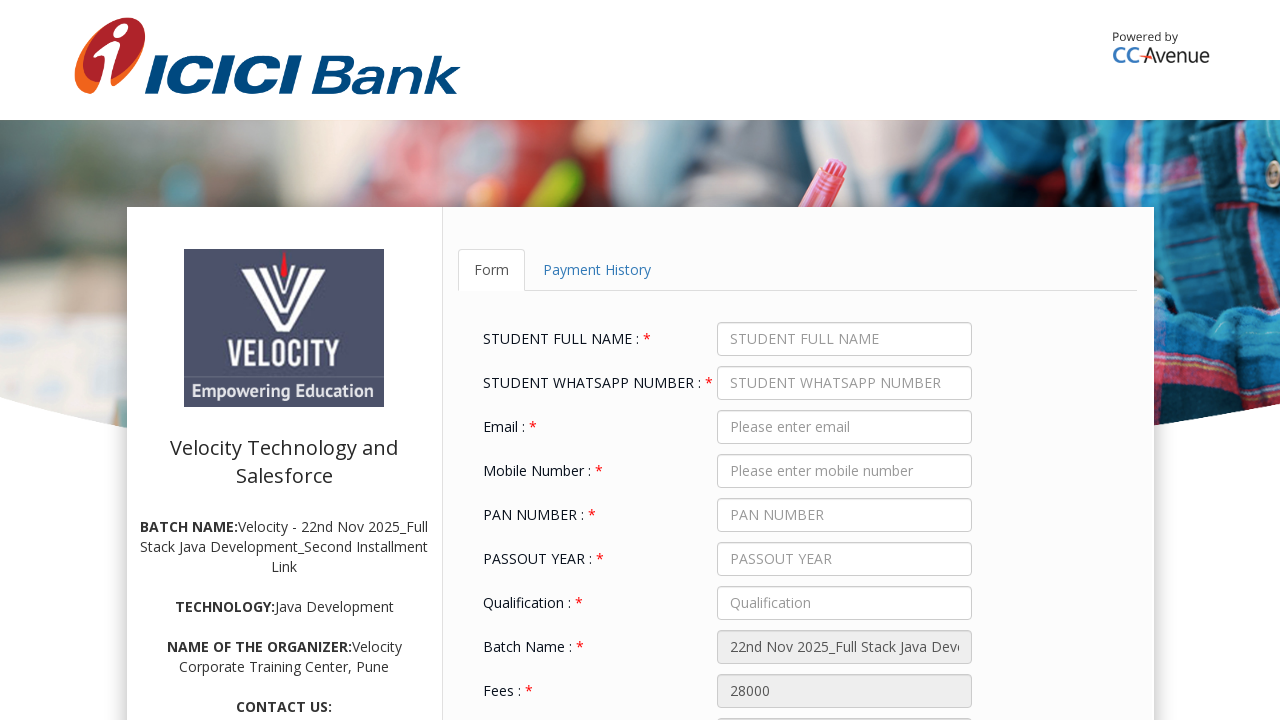

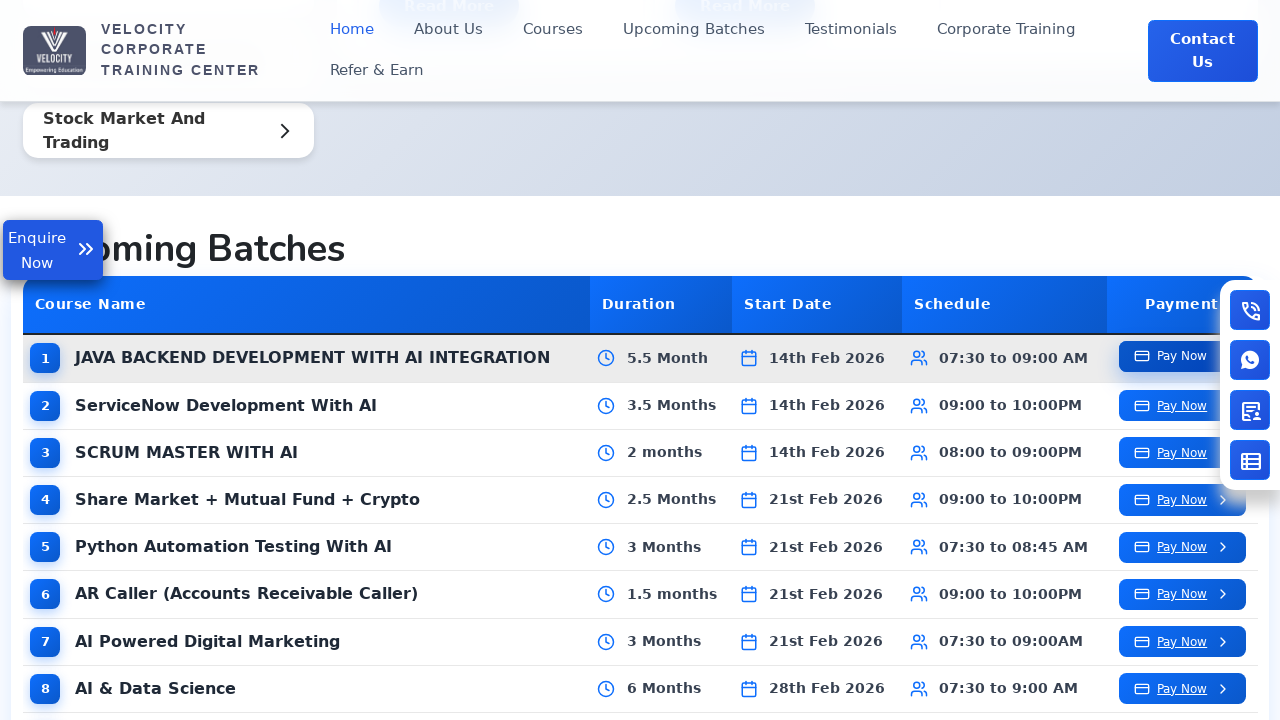